Tests navigating to the Historical Fiction category by clicking on the category link from the homepage

Starting URL: https://books.toscrape.com/

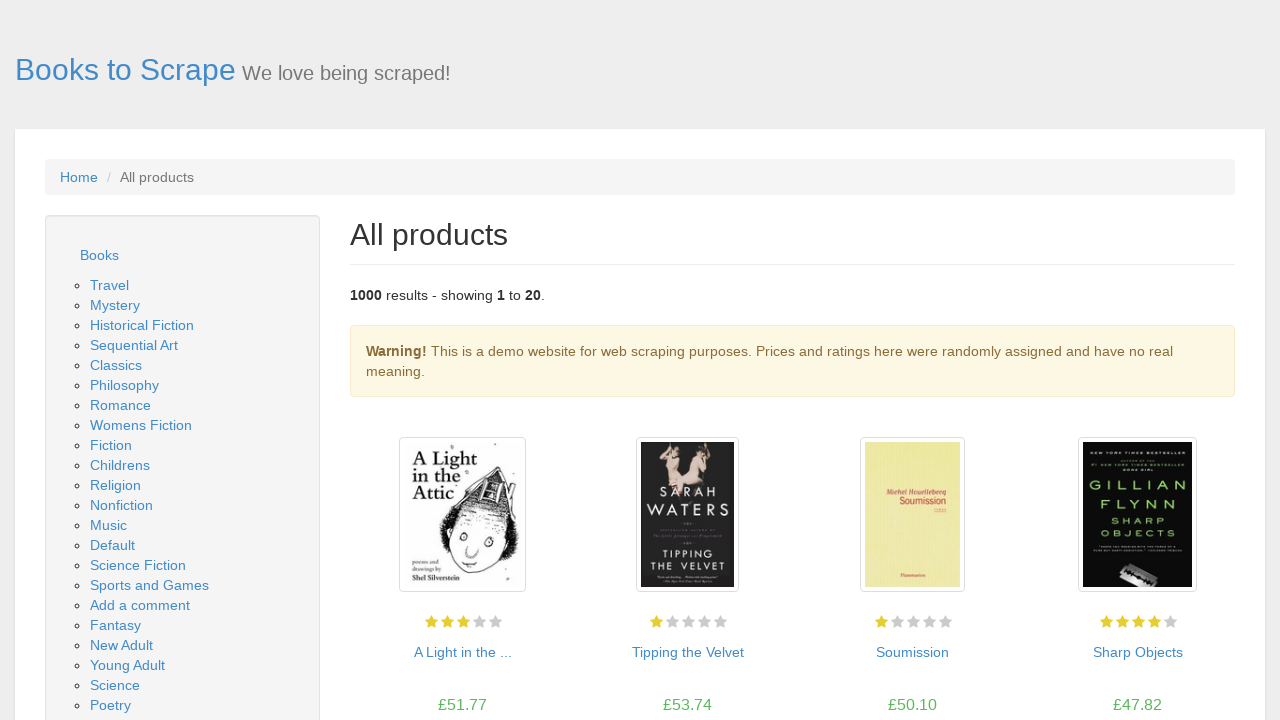

Clicked on the Historical Fiction category link at (119, 360) on (//a[contains(text(), 'Historical')])[2]
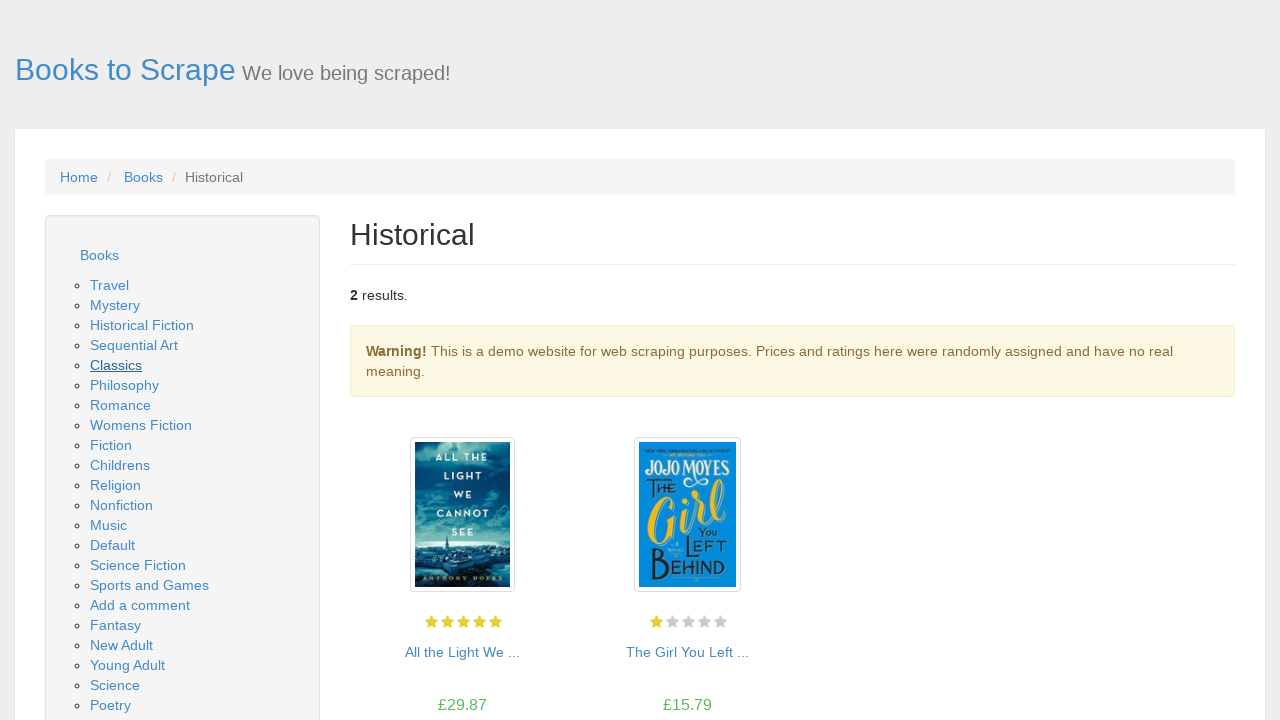

Historical Fiction category page loaded
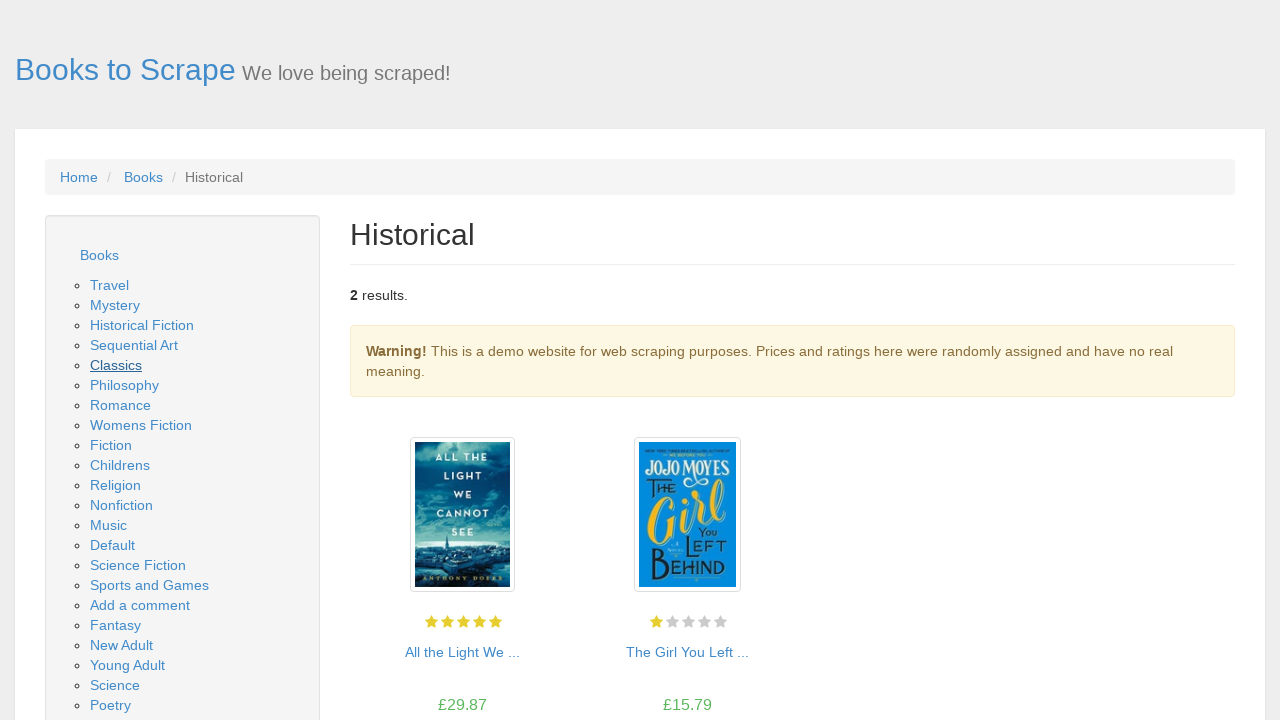

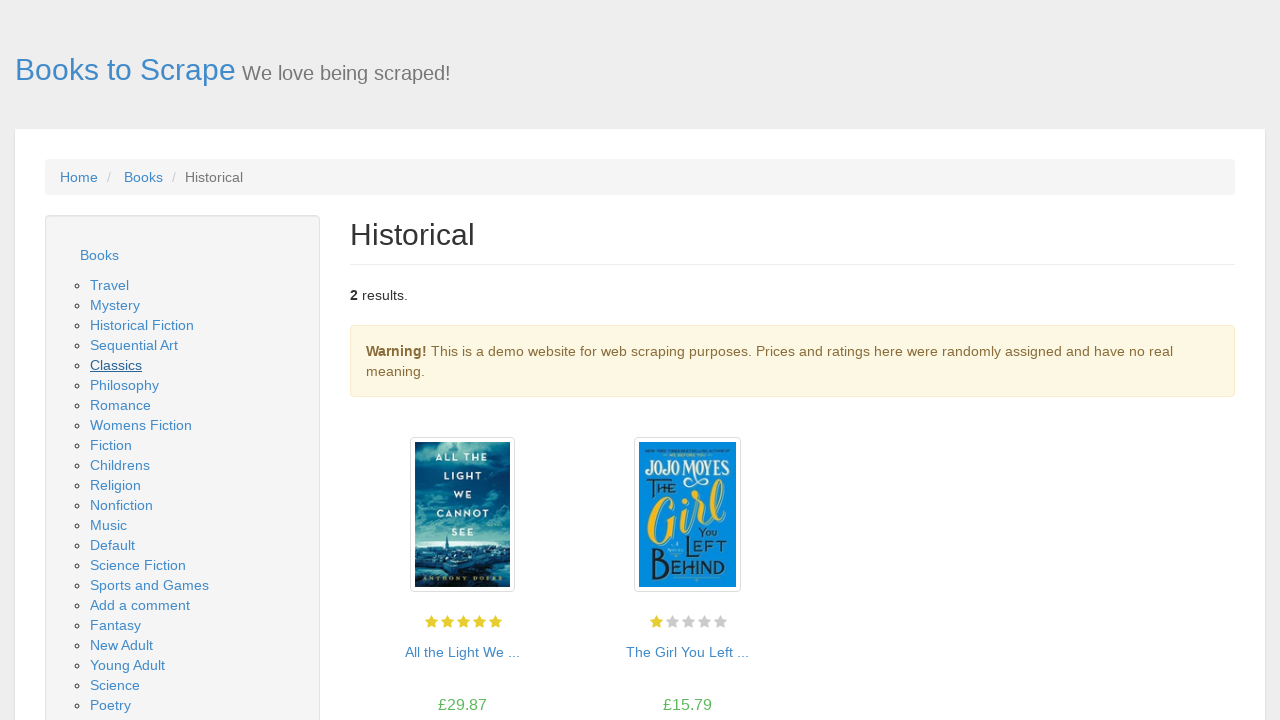